Tests the search/filter functionality on a practice e-commerce page by searching for "Rice" and verifying the filtered results match the expected items

Starting URL: https://rahulshettyacademy.com/seleniumPractise/#/offers

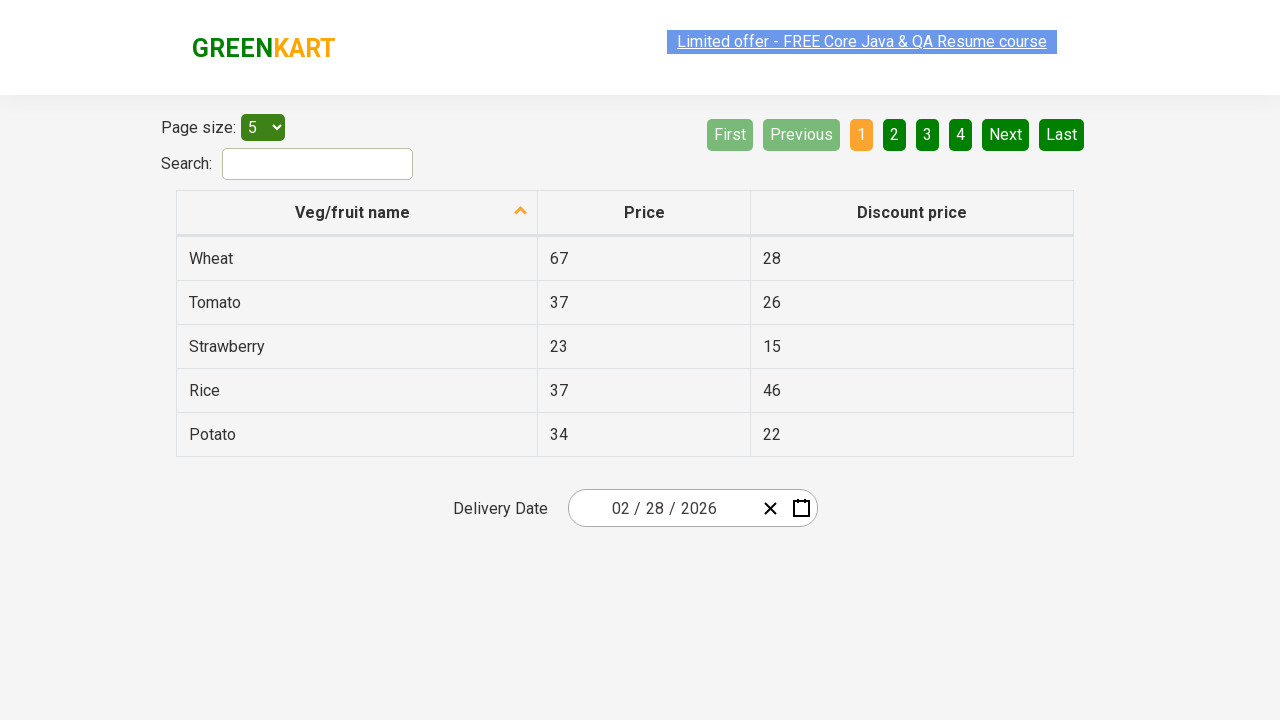

Filled search field with 'Rice' on #search-field
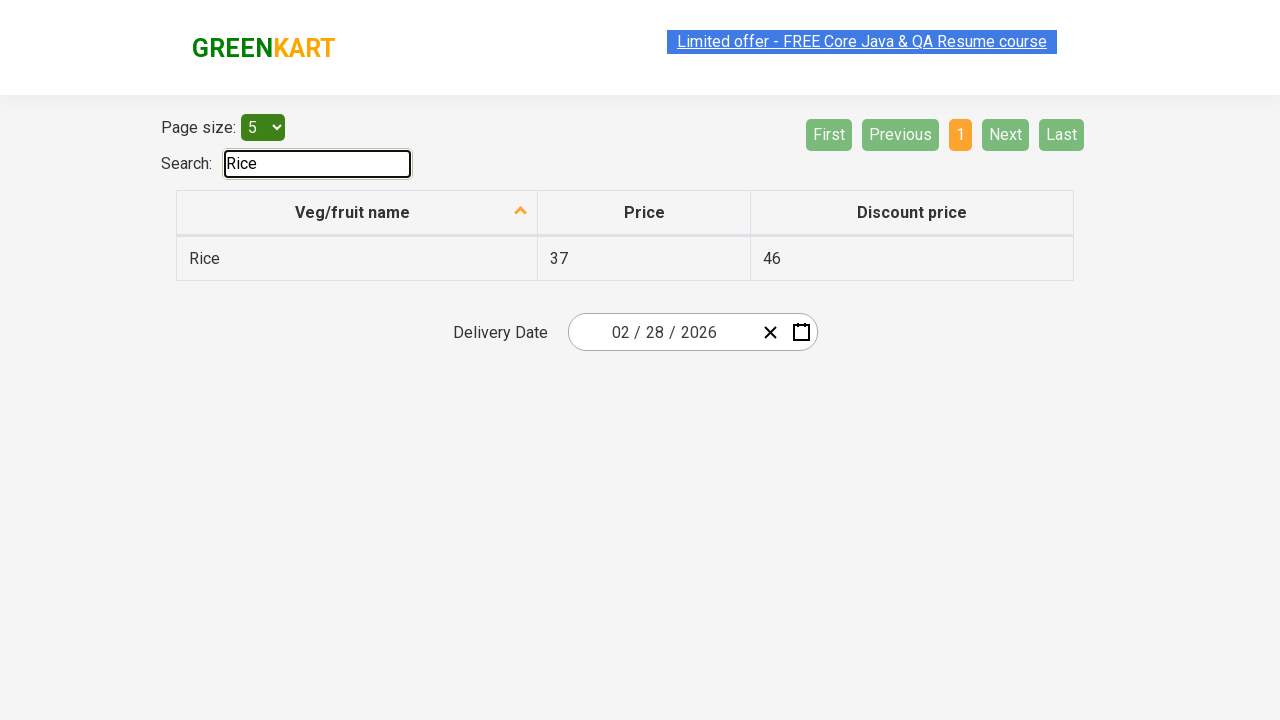

Table updated with filtered results
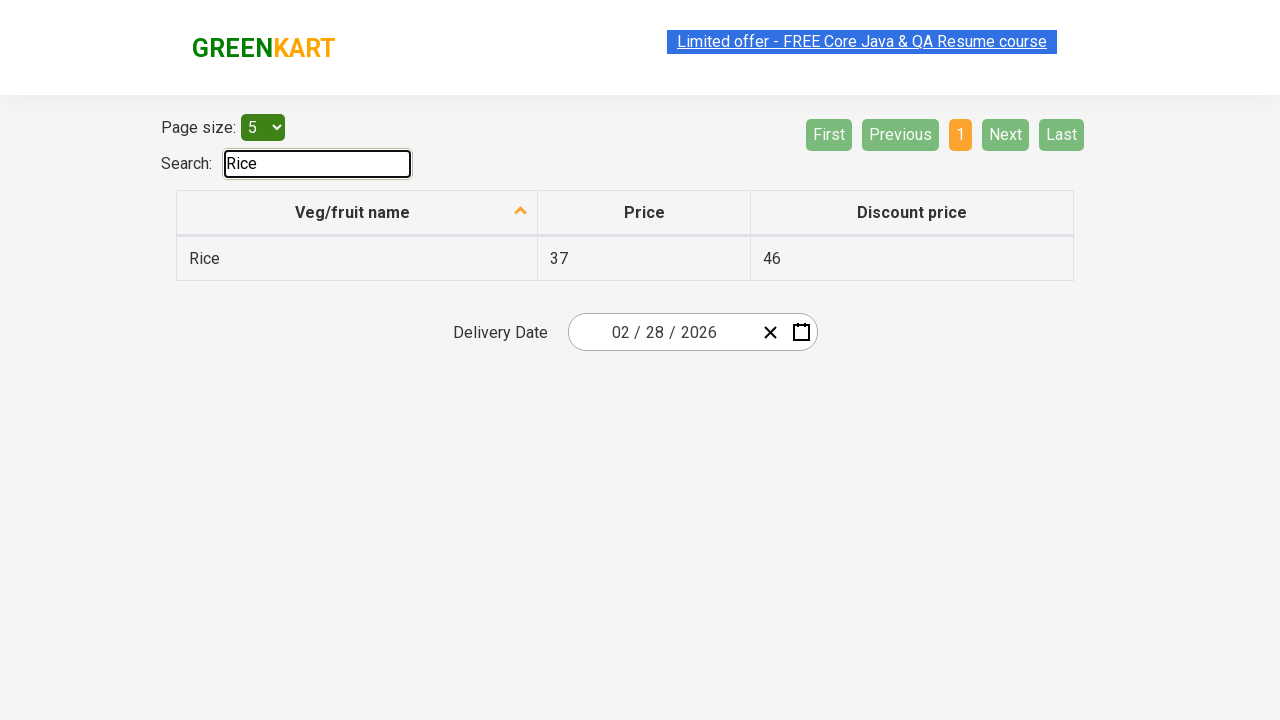

Retrieved all filtered item names from table
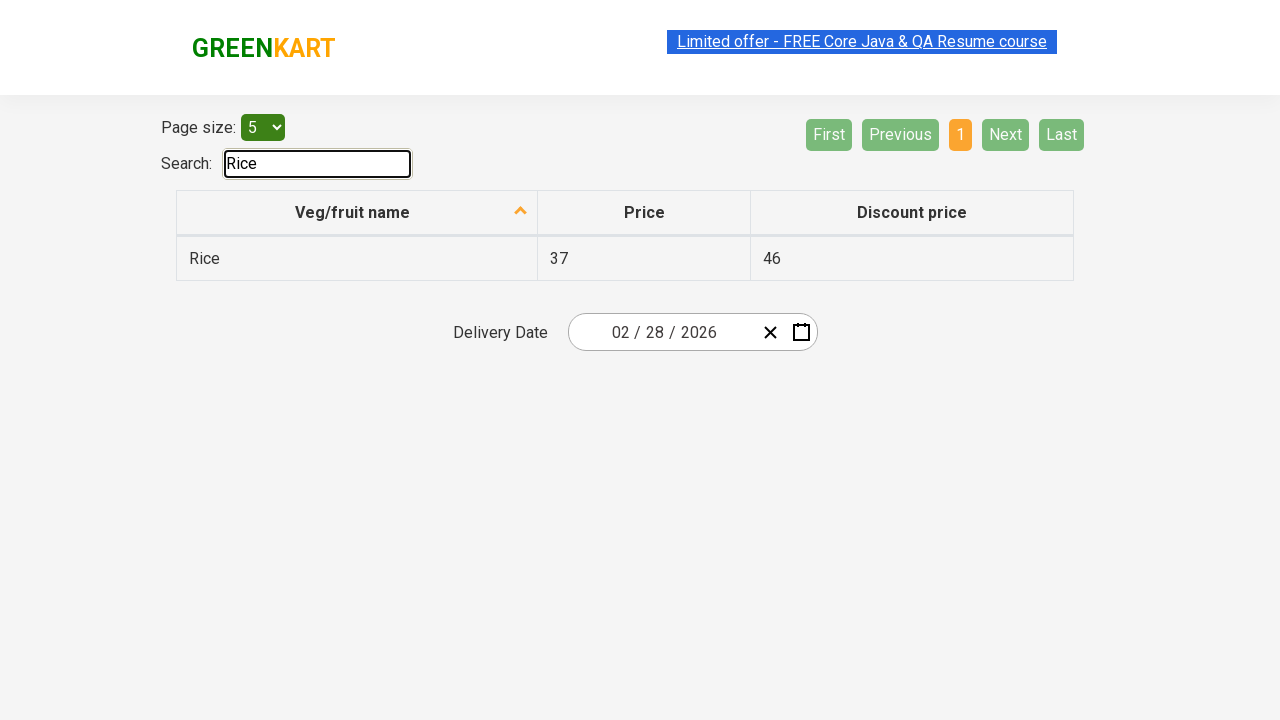

Verified item 'Rice' contains 'Rice'
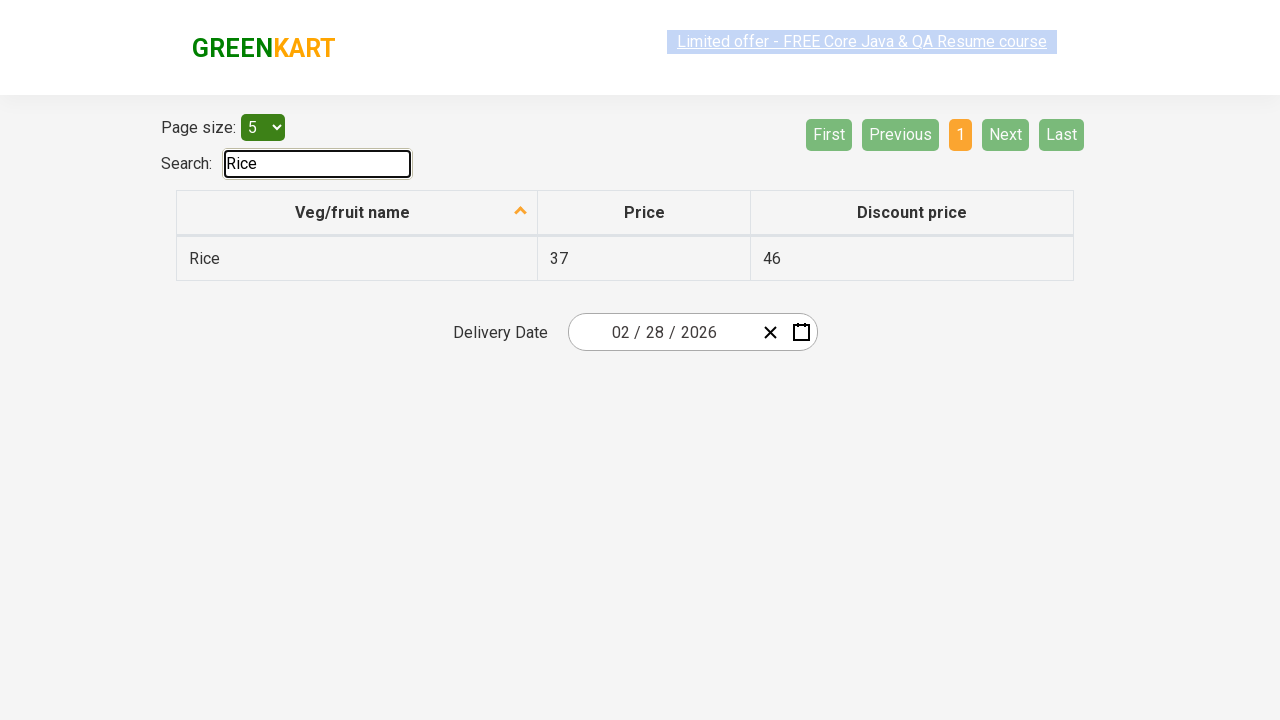

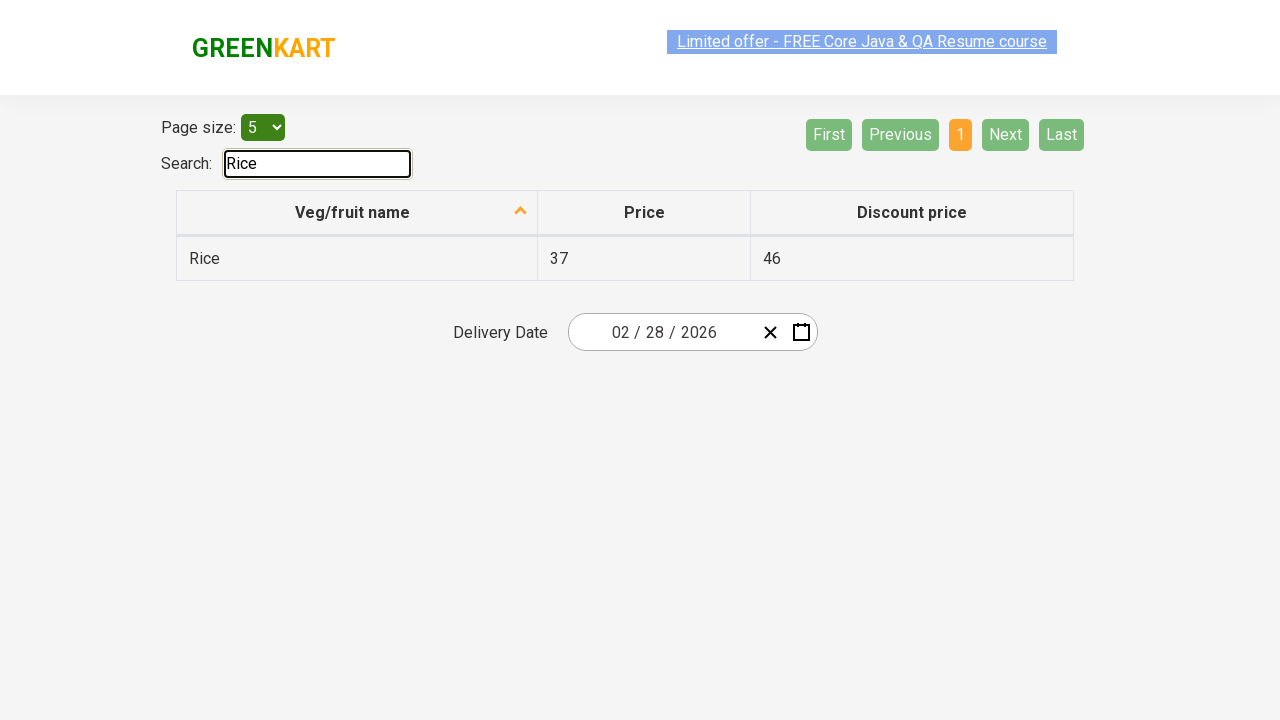